Performs a drag and drop action from the draggable element to the droppable element

Starting URL: https://crossbrowsertesting.github.io/drag-and-drop

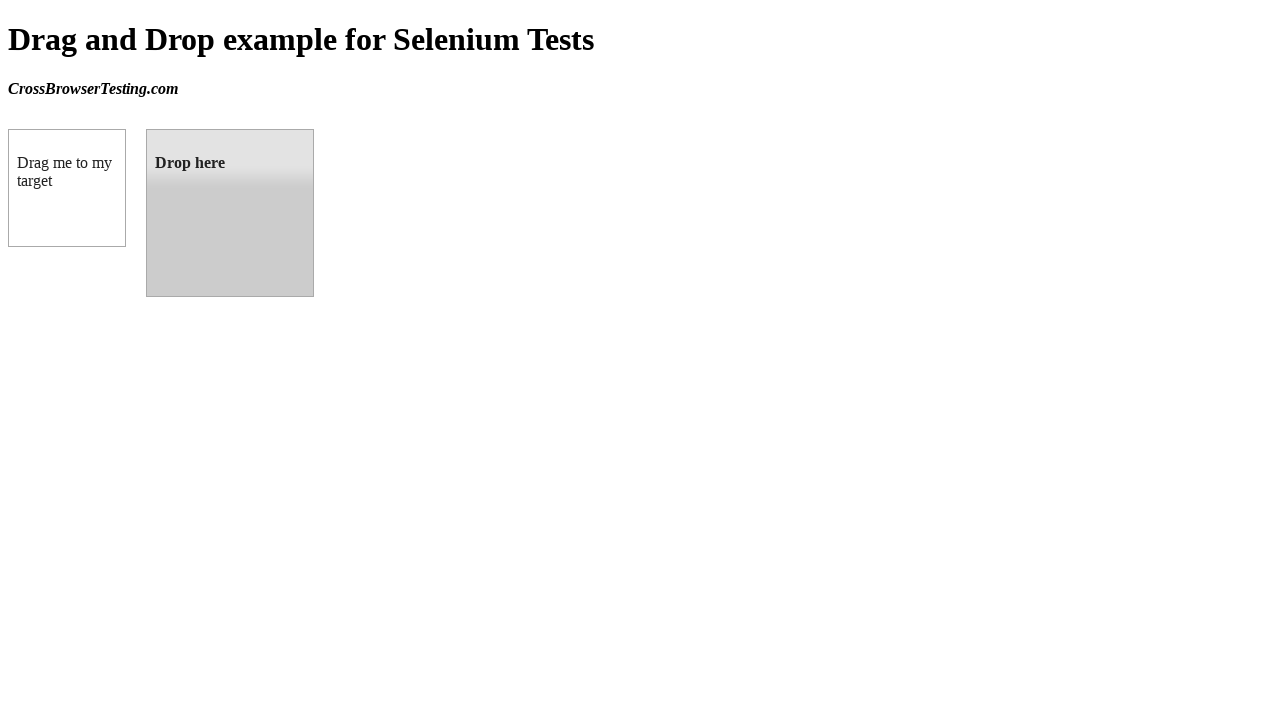

Located draggable element (box A)
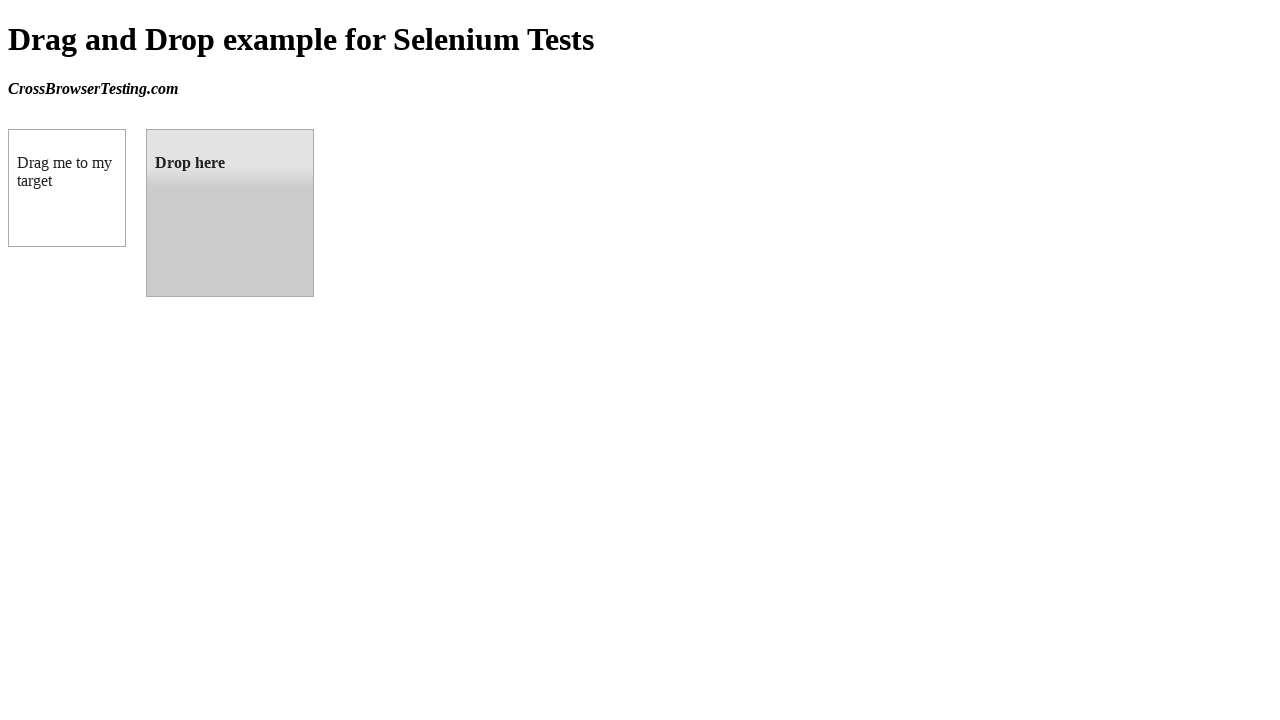

Located droppable element (box B)
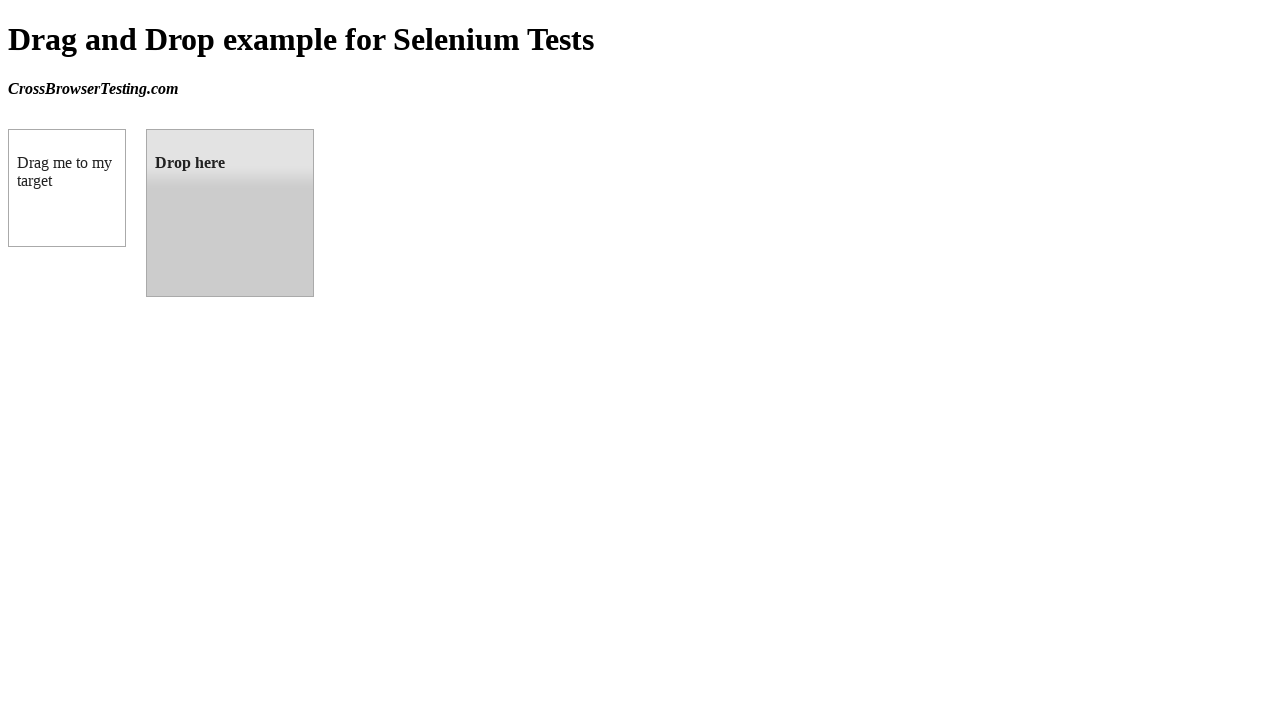

Performed drag and drop action from draggable to droppable element at (230, 213)
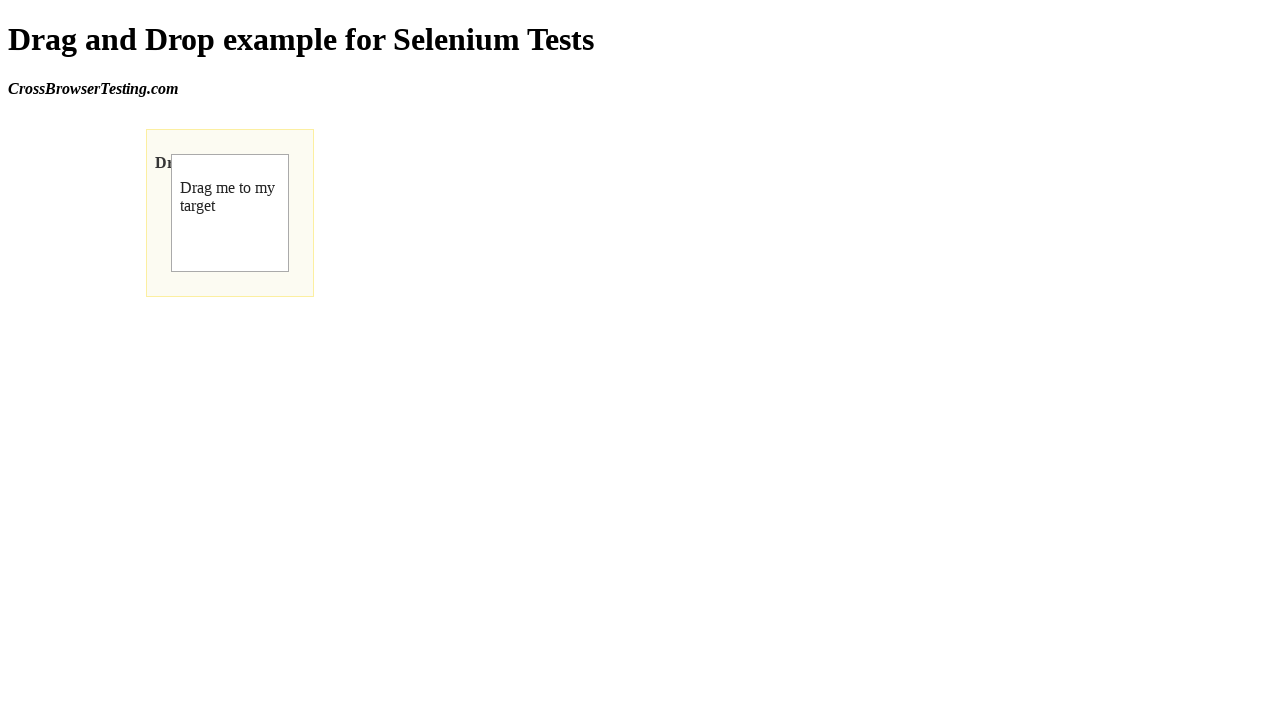

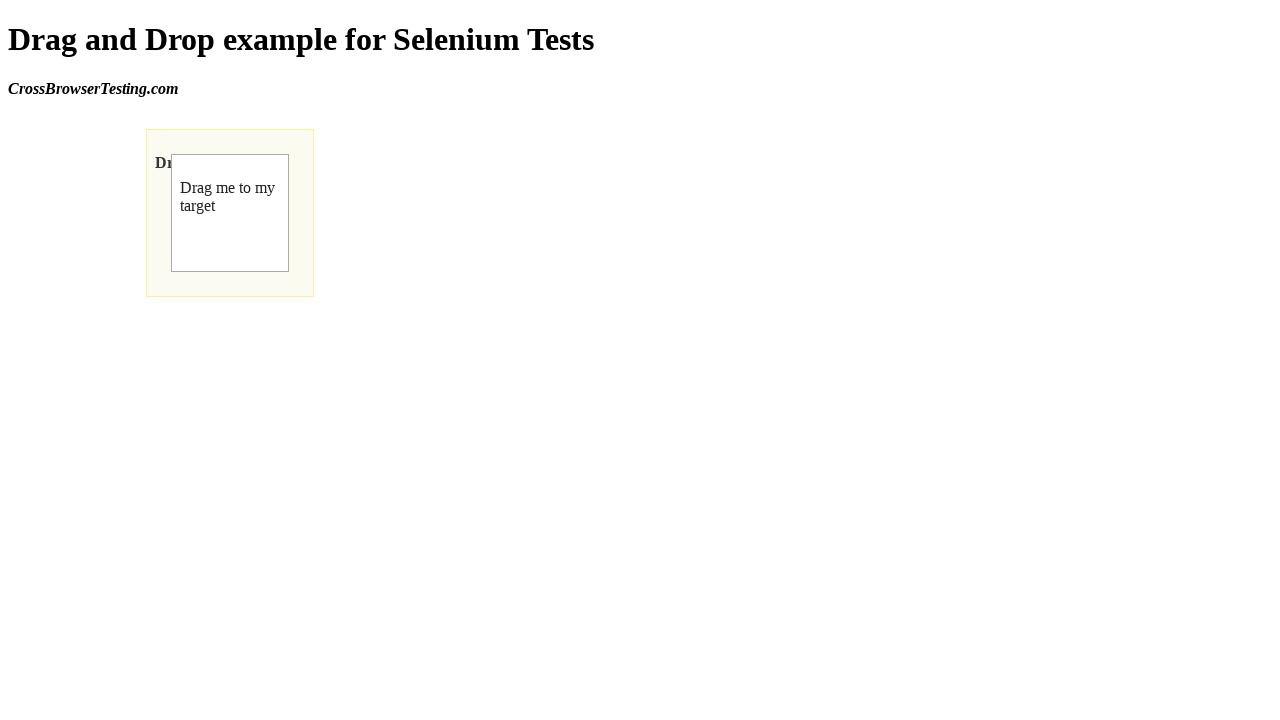